Waits for the sign in button element to appear on the page

Starting URL: https://demoblaze.com/

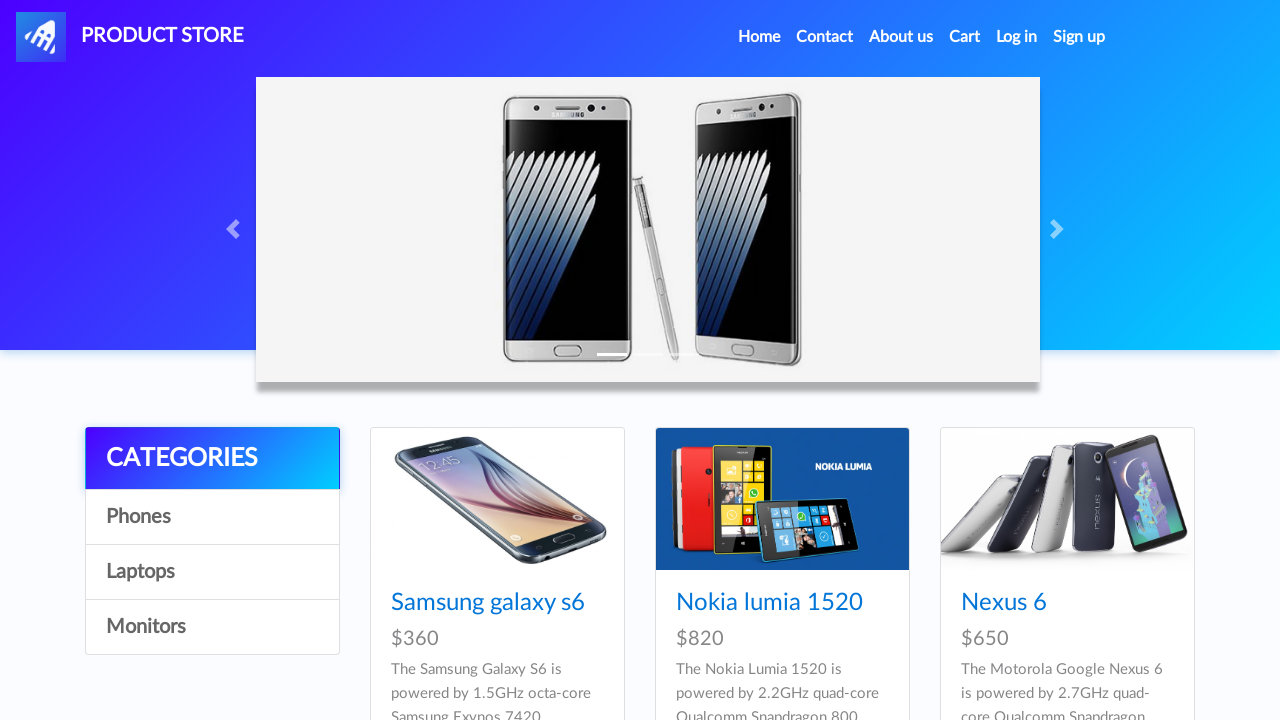

Waited for sign in button element to appear on the page
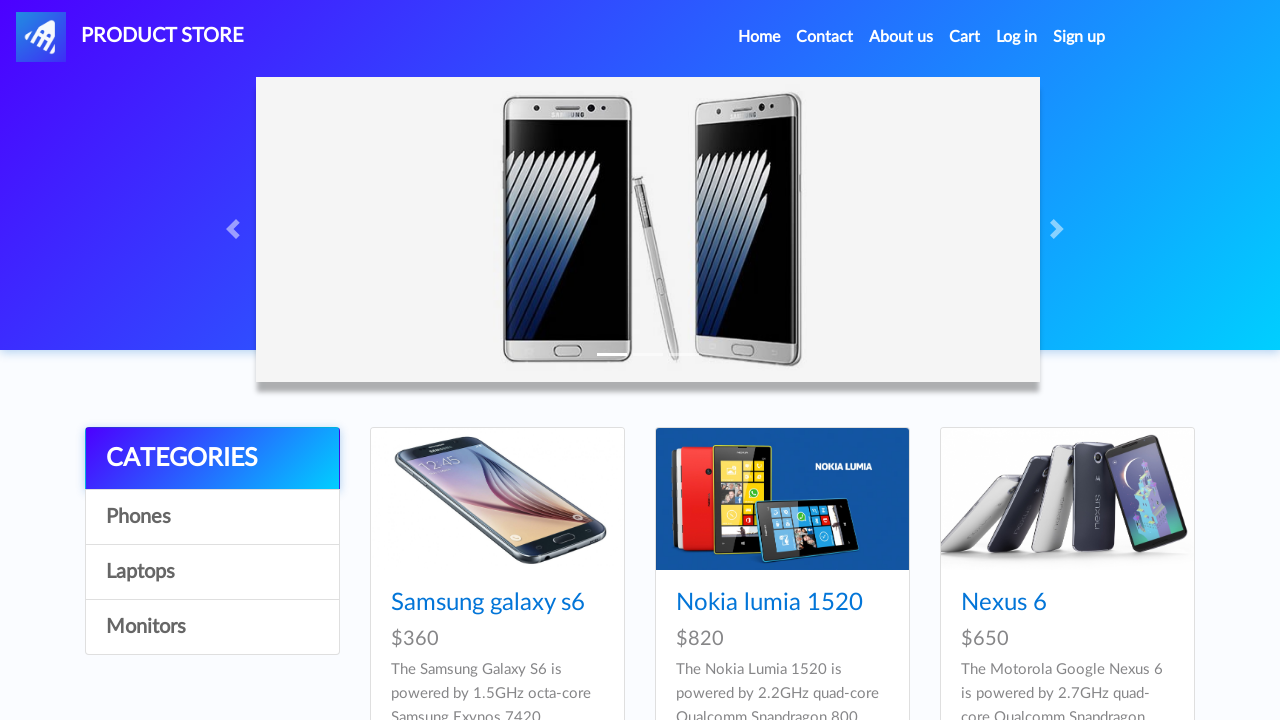

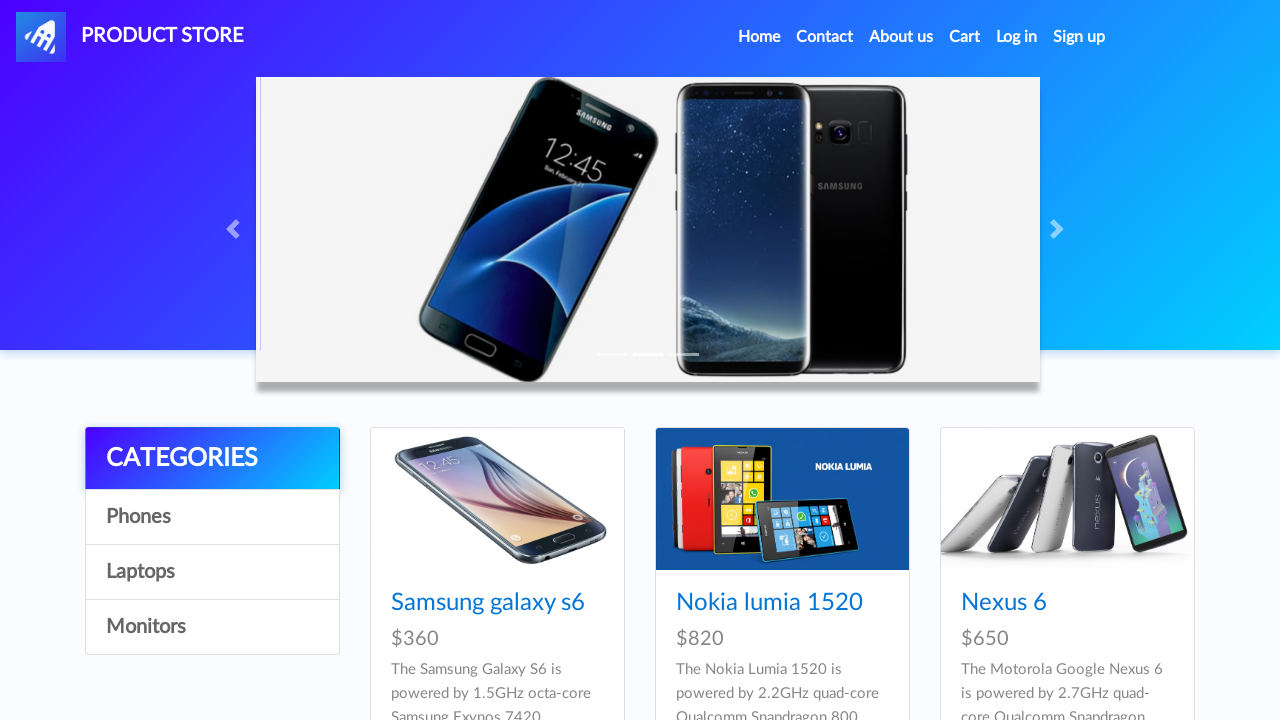